Tests browser automation detection by navigating to NowSecure bot detection page and then to CreepJS fingerprinting analysis page to verify the browser passes anti-bot checks.

Starting URL: https://nowsecure.nl/#relax

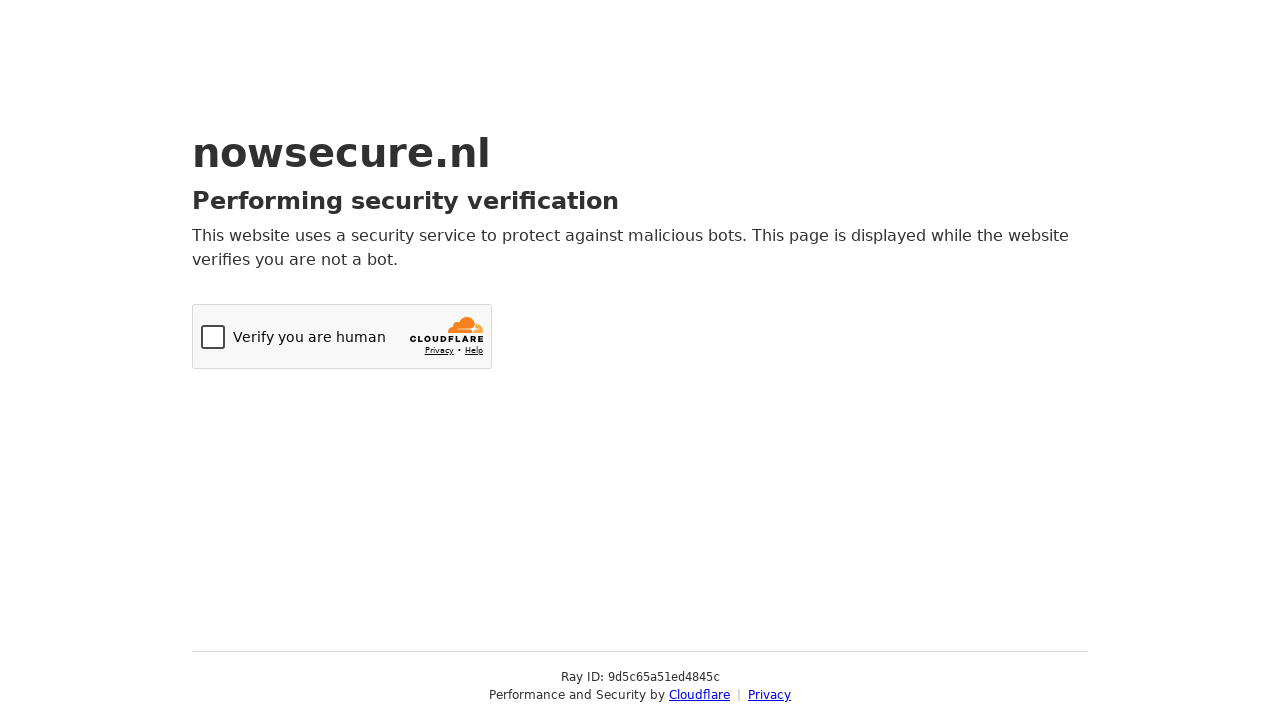

NowSecure page loaded with networkidle state
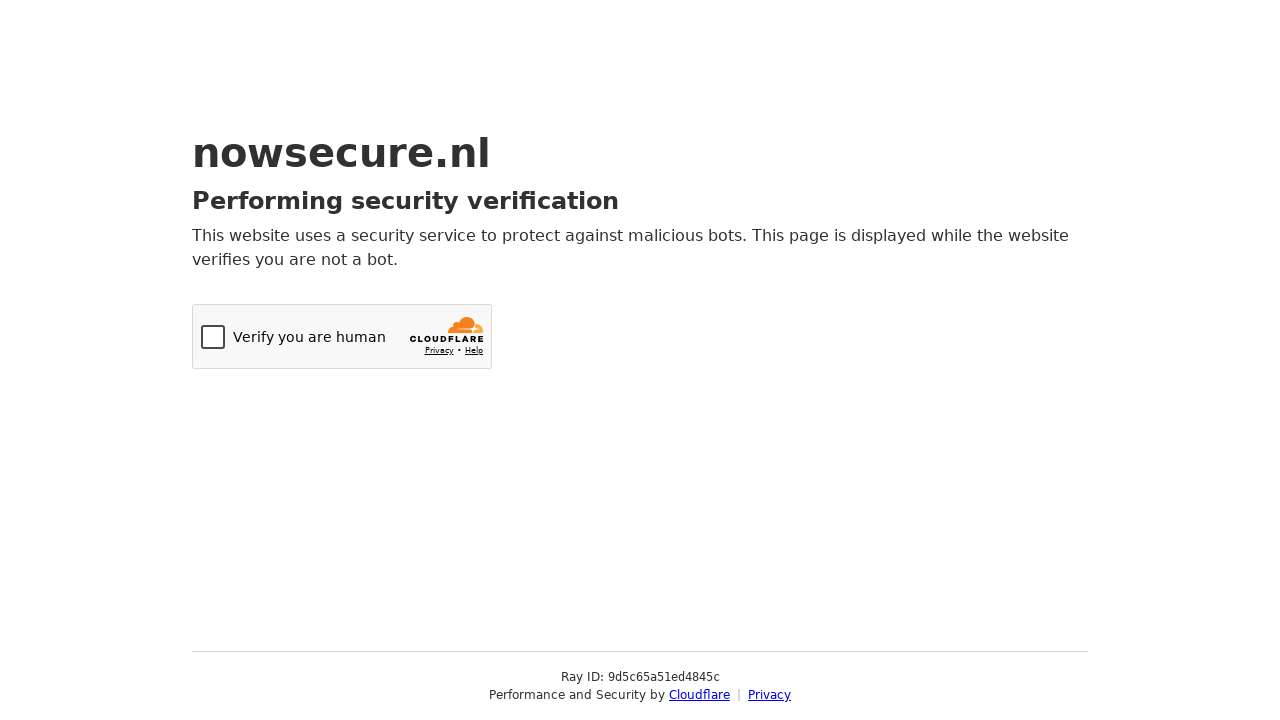

Navigated to CreepJS fingerprinting analysis page
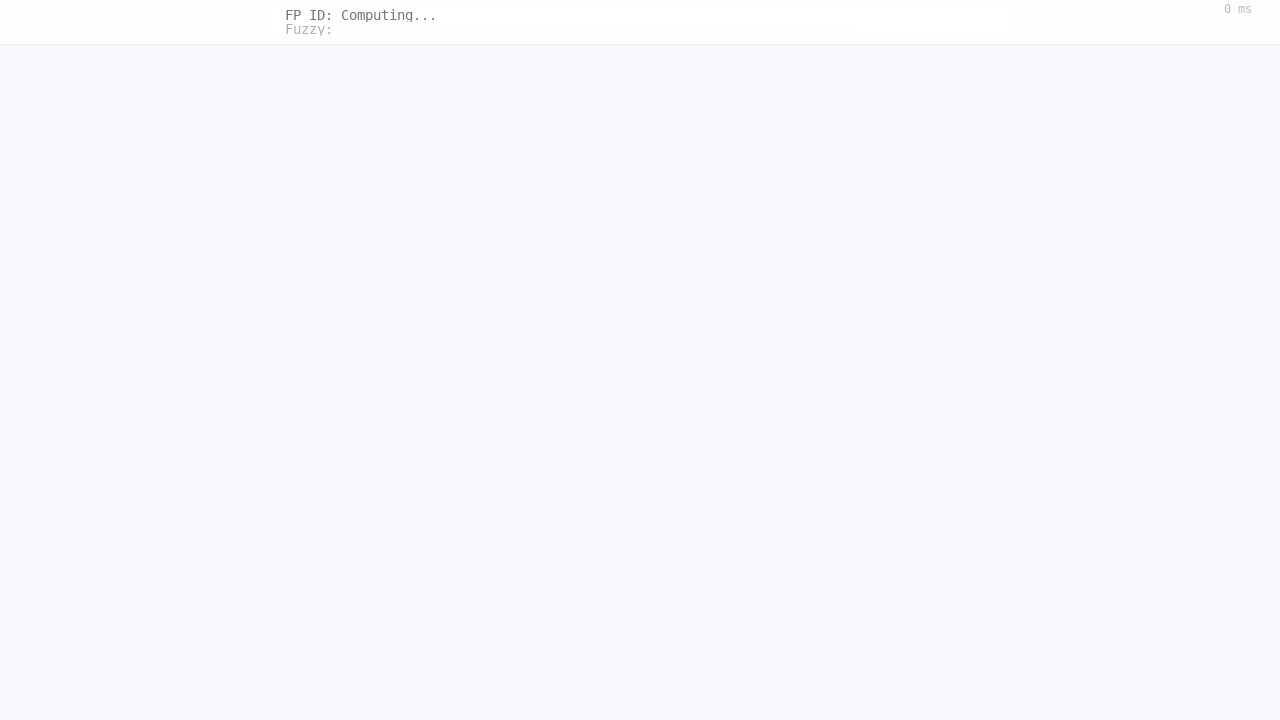

CreepJS page loaded with networkidle state
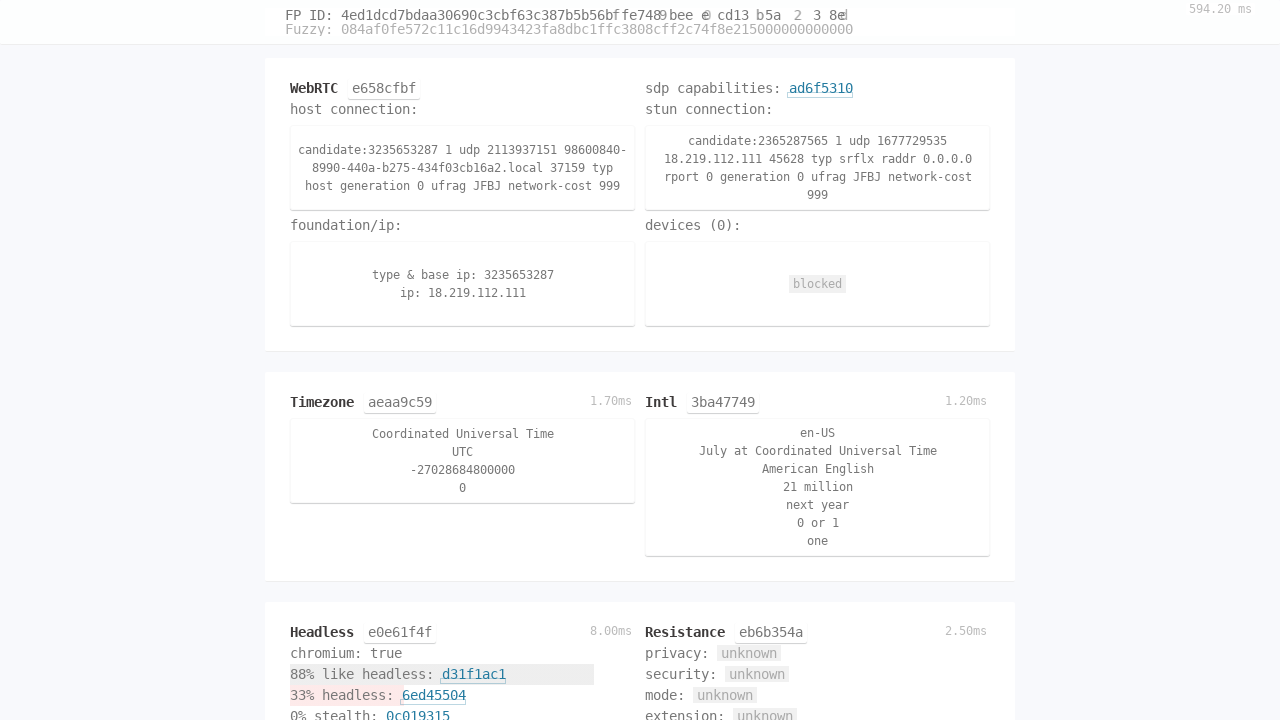

Fingerprint results data appeared on page
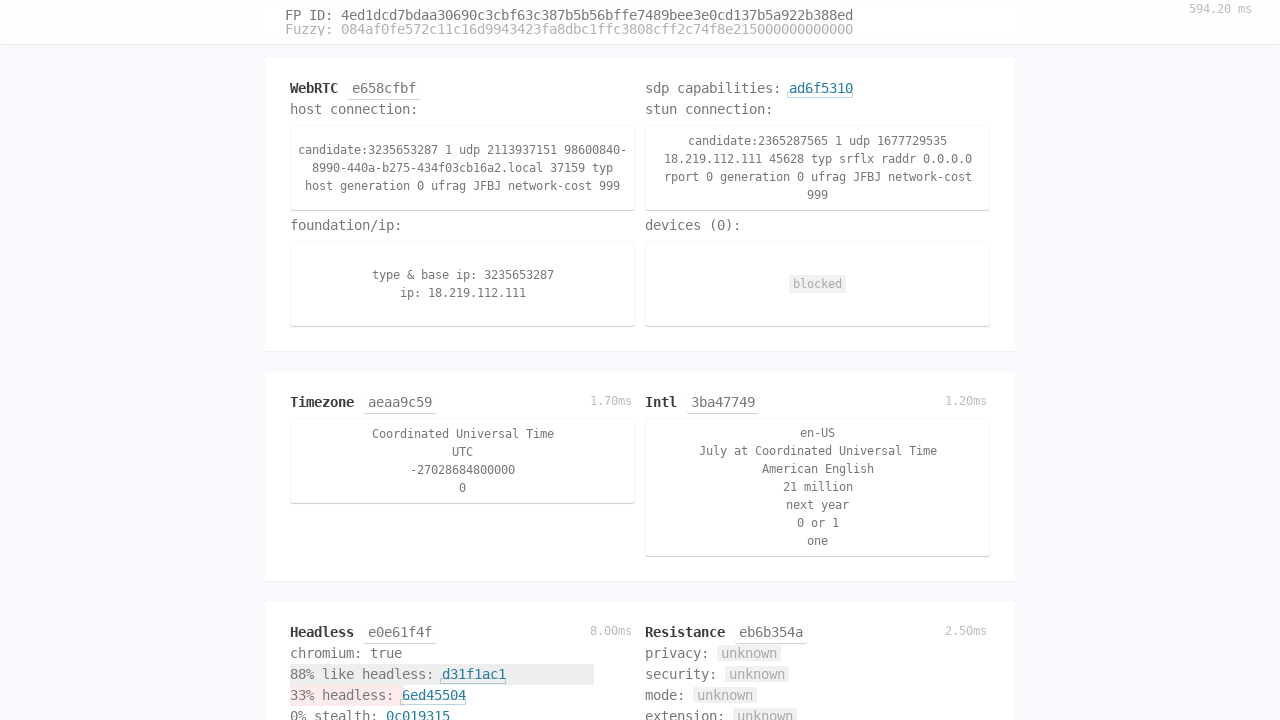

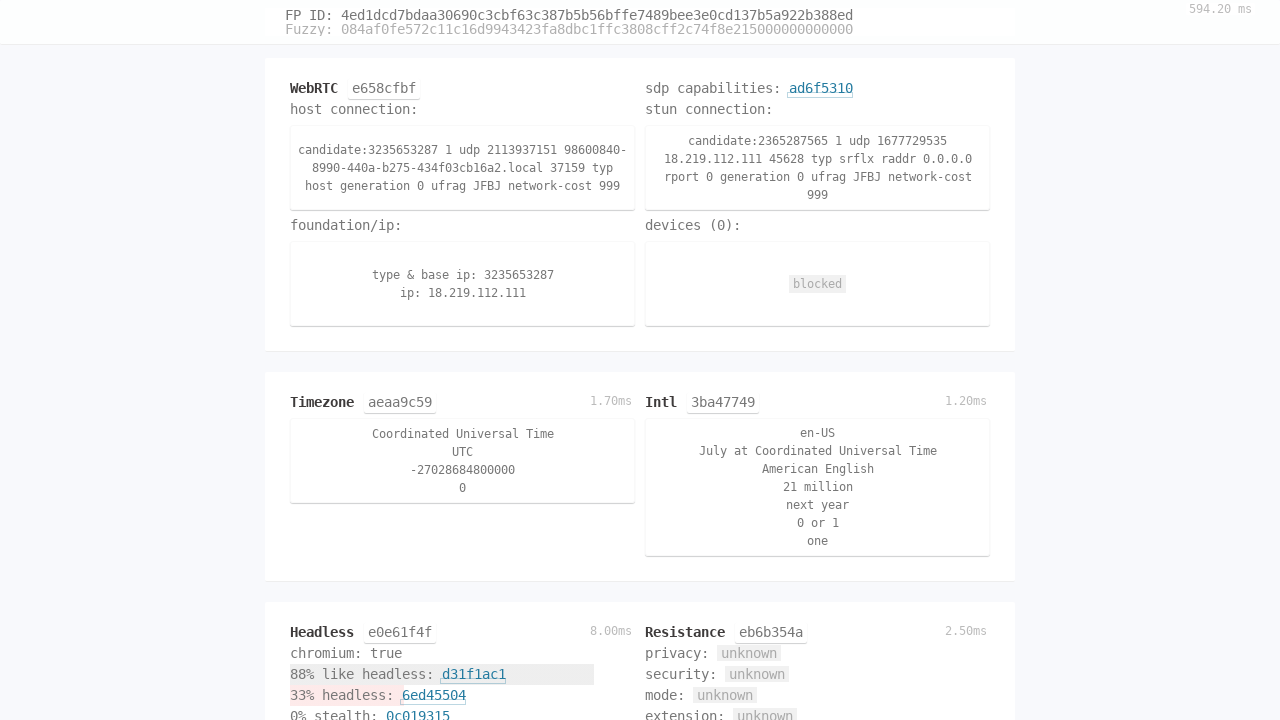